Tests autosuggestive dropdown functionality by typing a partial query, waiting for suggestions to appear, and selecting a specific option from the dropdown list

Starting URL: https://rahulshettyacademy.com/dropdownsPractise/

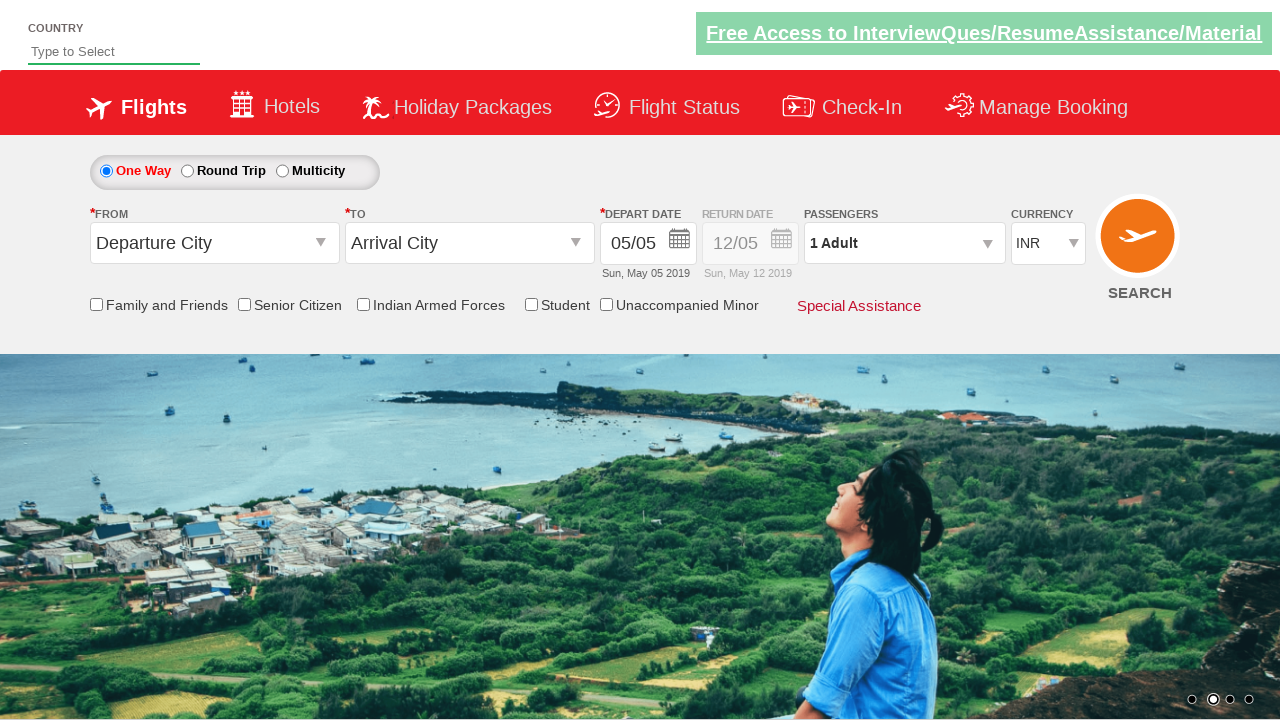

Filled autosuggest field with 'ind' to trigger dropdown on #autosuggest
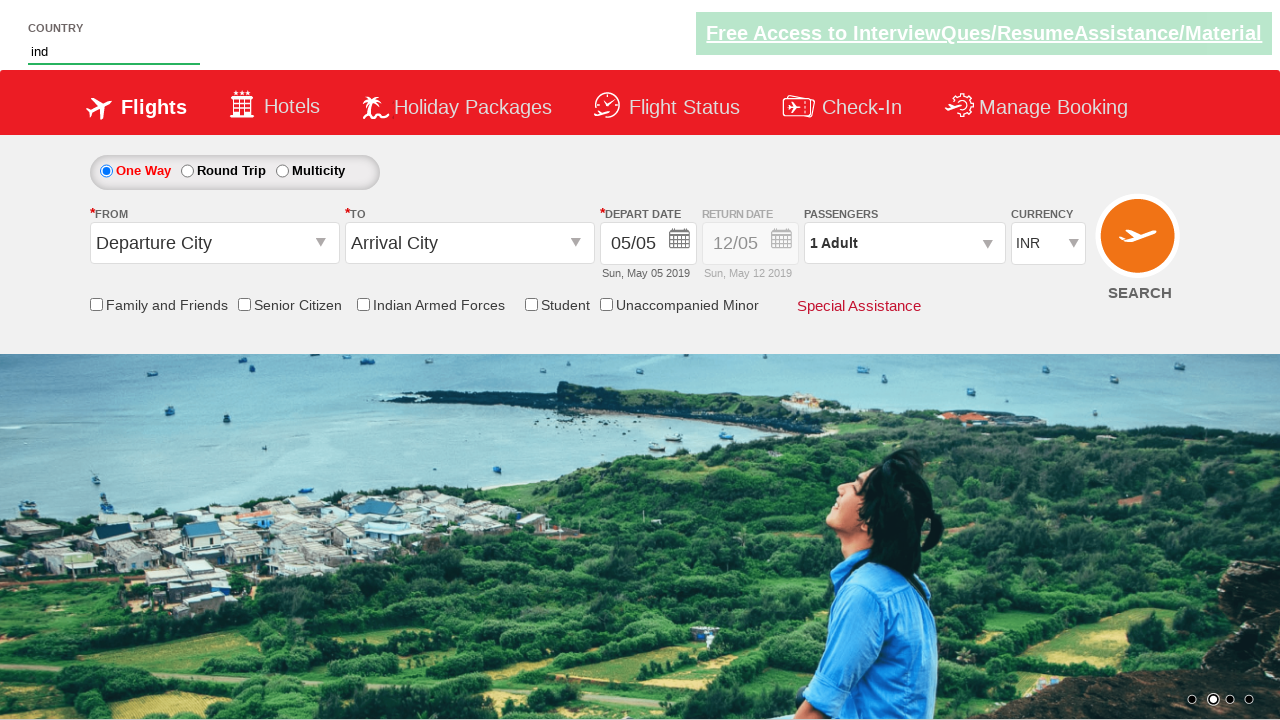

Waited for autosuggest dropdown suggestions to appear
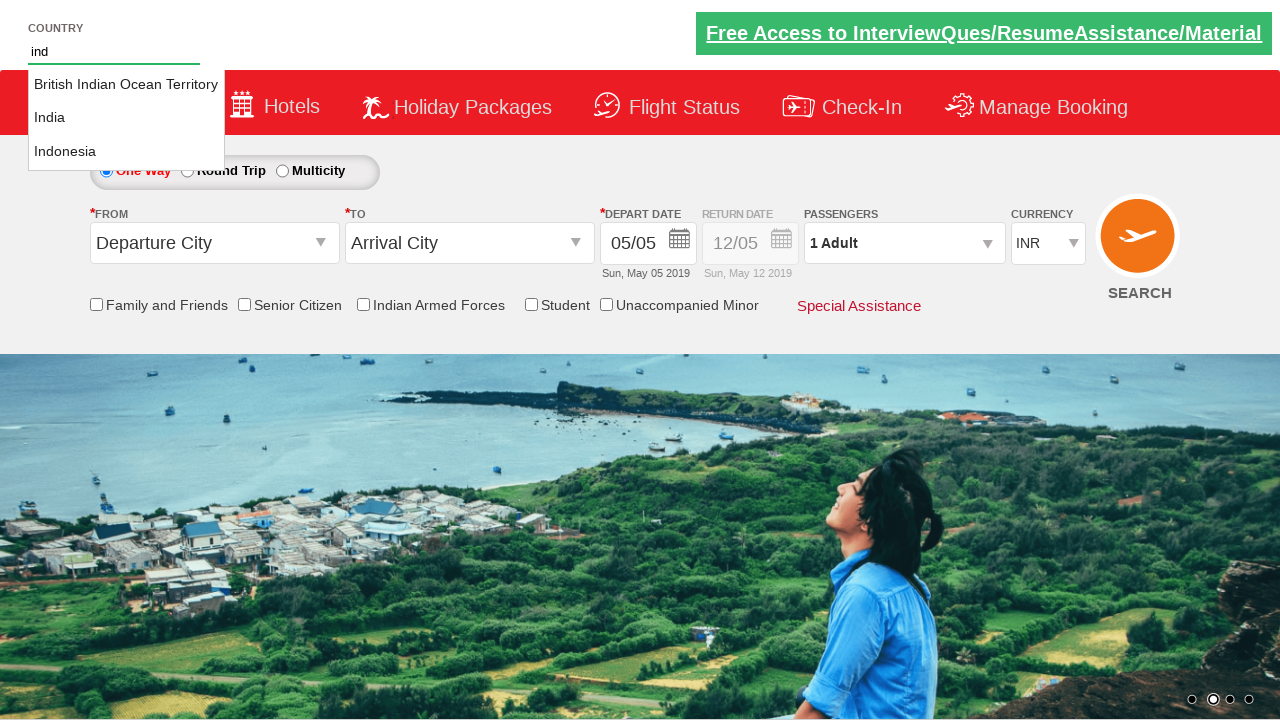

Retrieved all available dropdown options
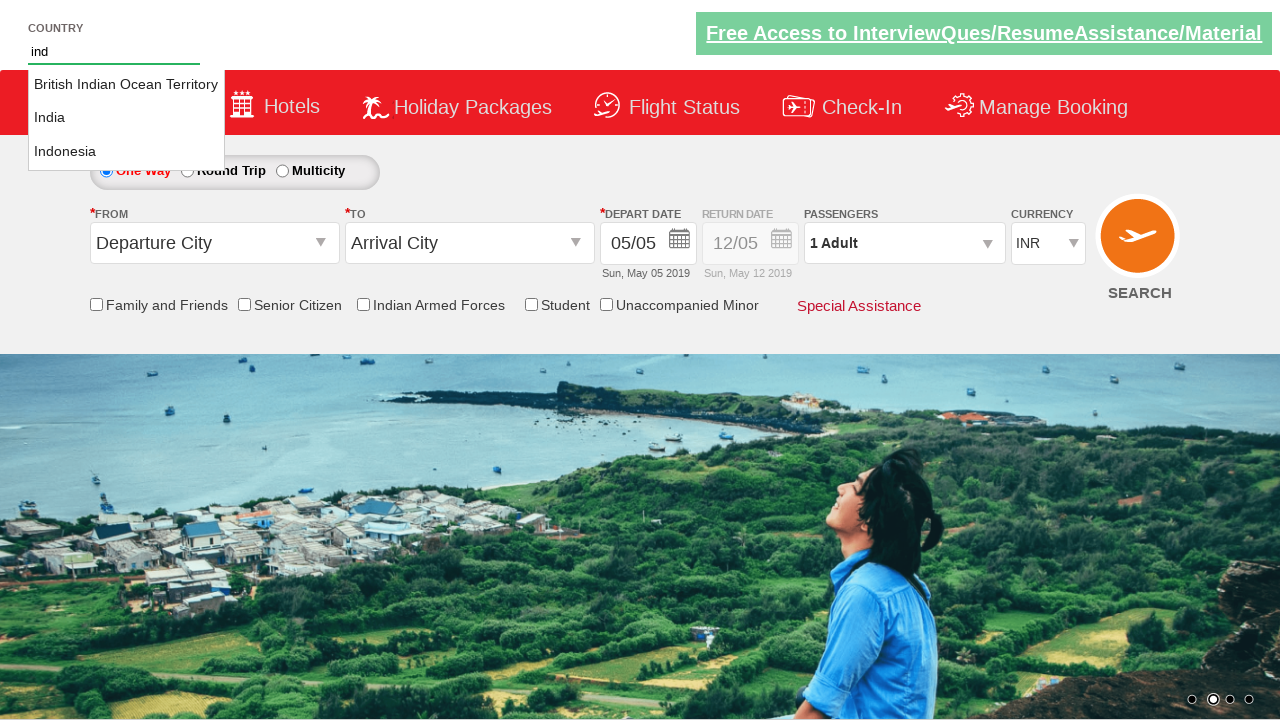

Selected 'Indonesia' from the autosuggest dropdown at (126, 152) on li.ui-menu-item a >> nth=2
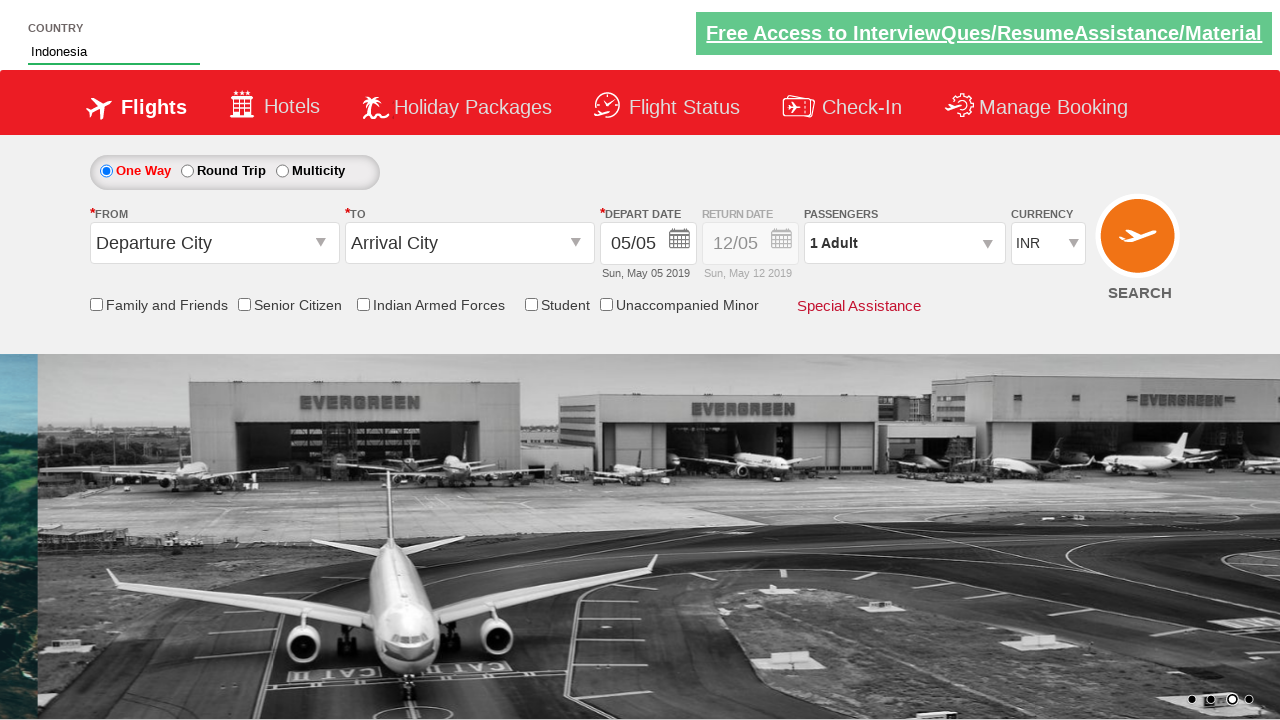

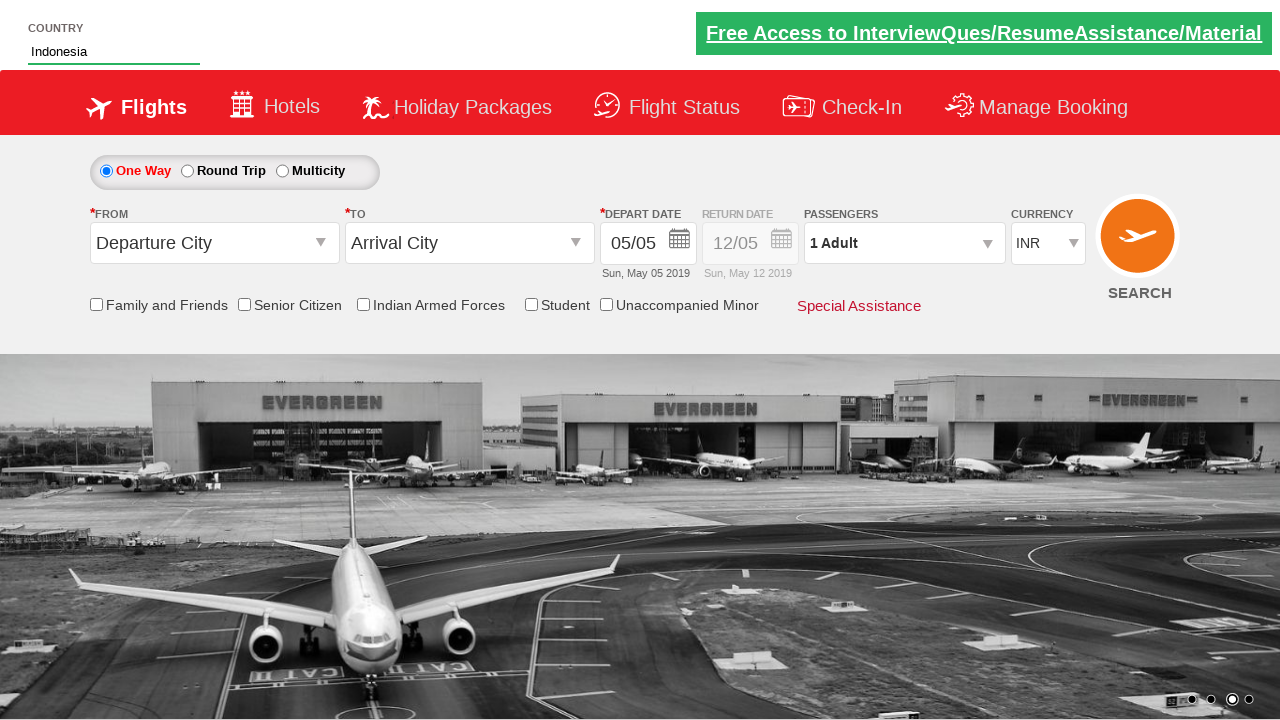